Tests the sorting functionality on an offers table by clicking the column header to sort, then navigates through pagination pages to locate a specific vegetable item (Rice).

Starting URL: https://rahulshettyacademy.com/seleniumPractise/#/offers

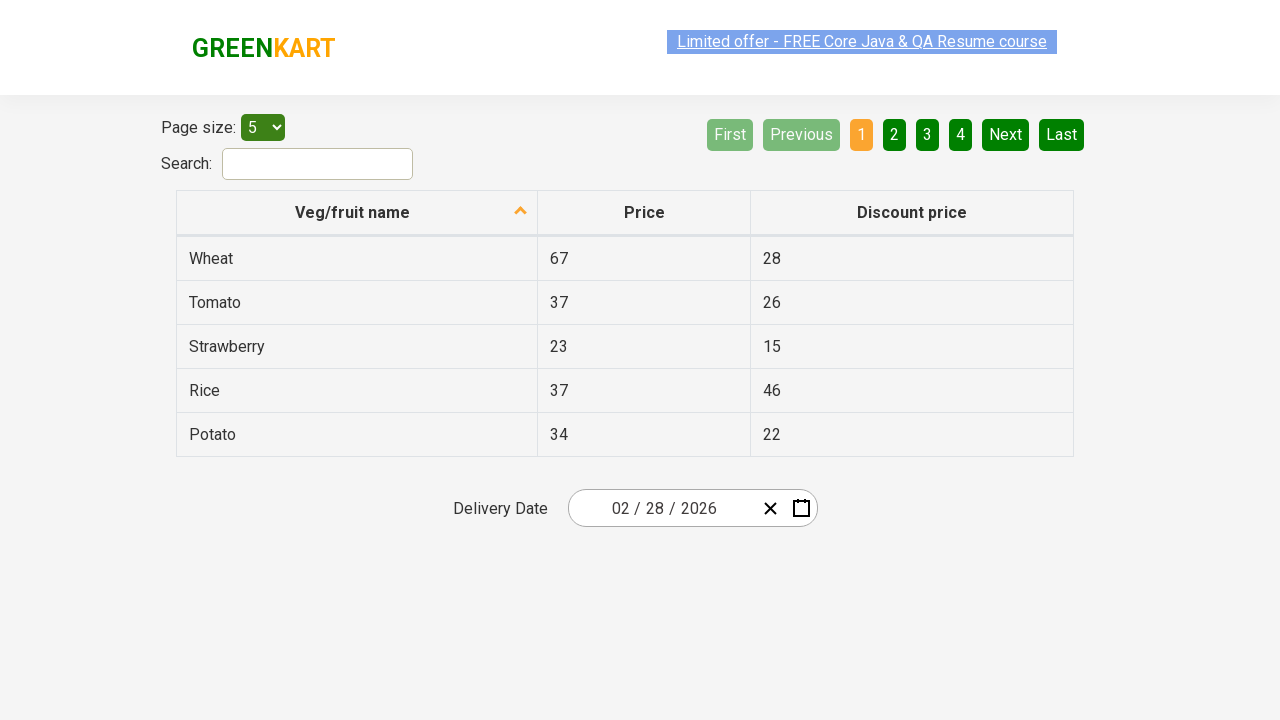

Clicked first column header to sort the offers table at (357, 213) on xpath=//tr/th[1]
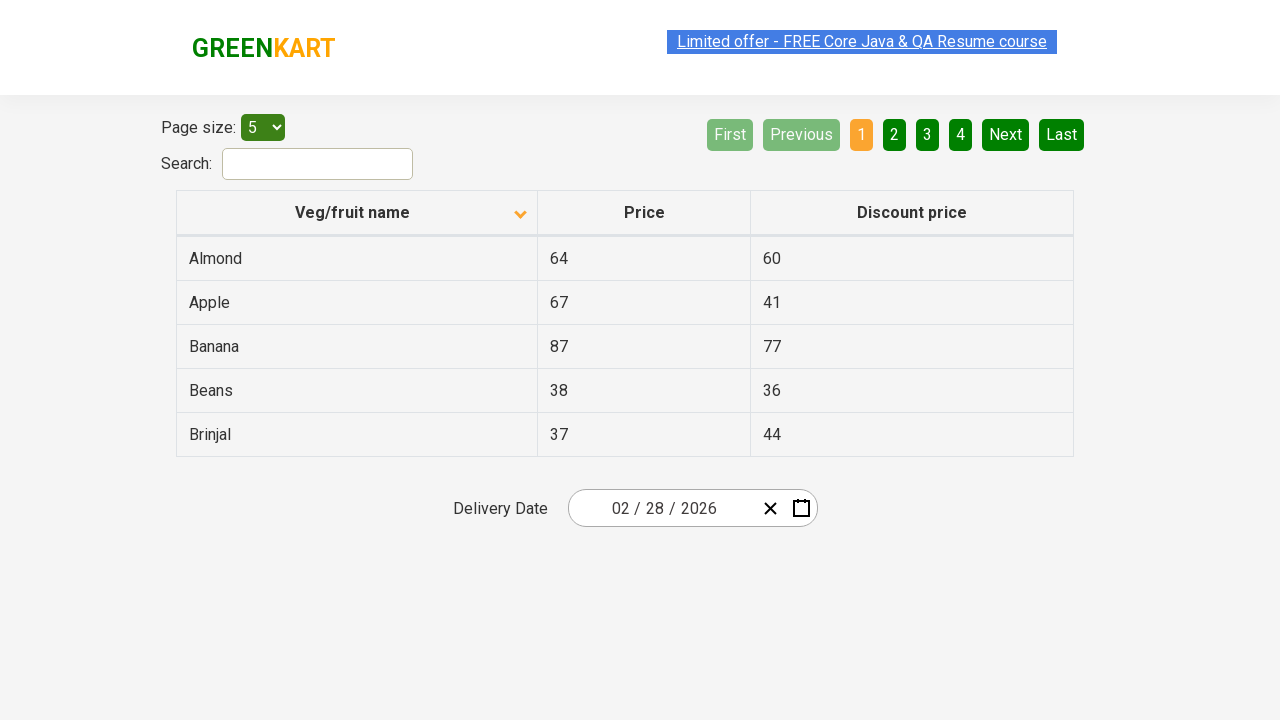

Table rows loaded after sorting
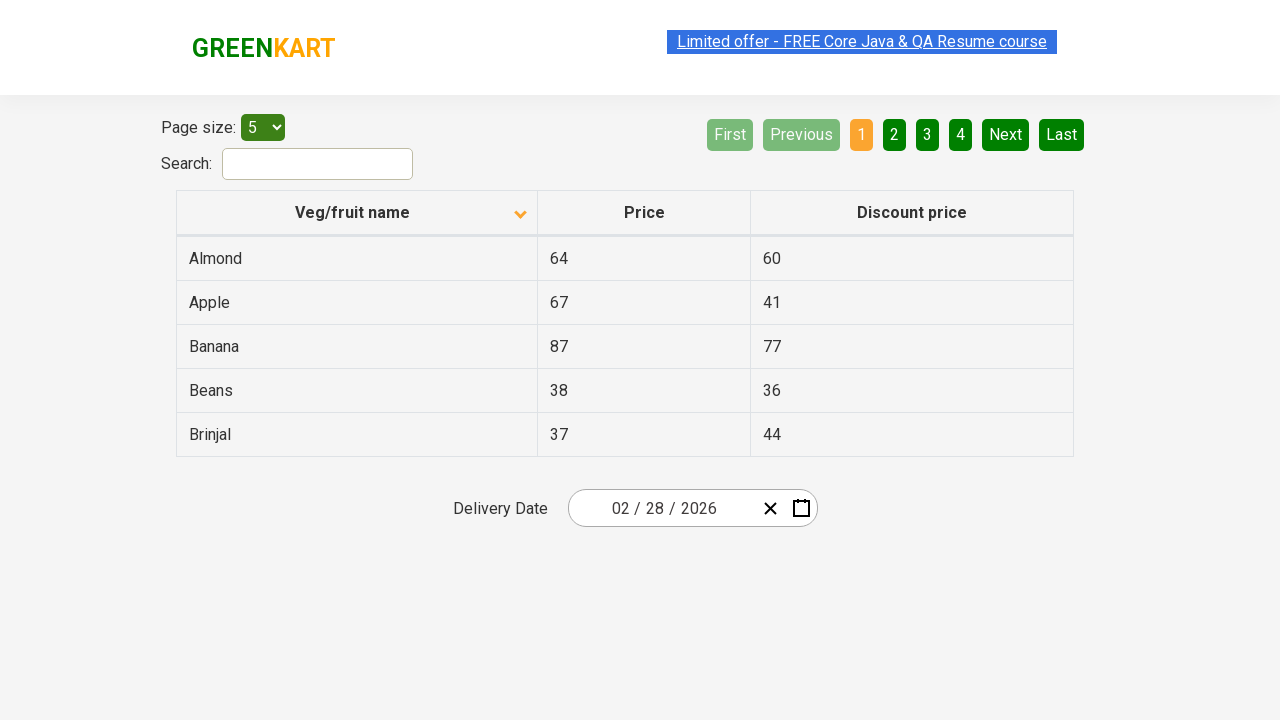

Retrieved all vegetable names from first column
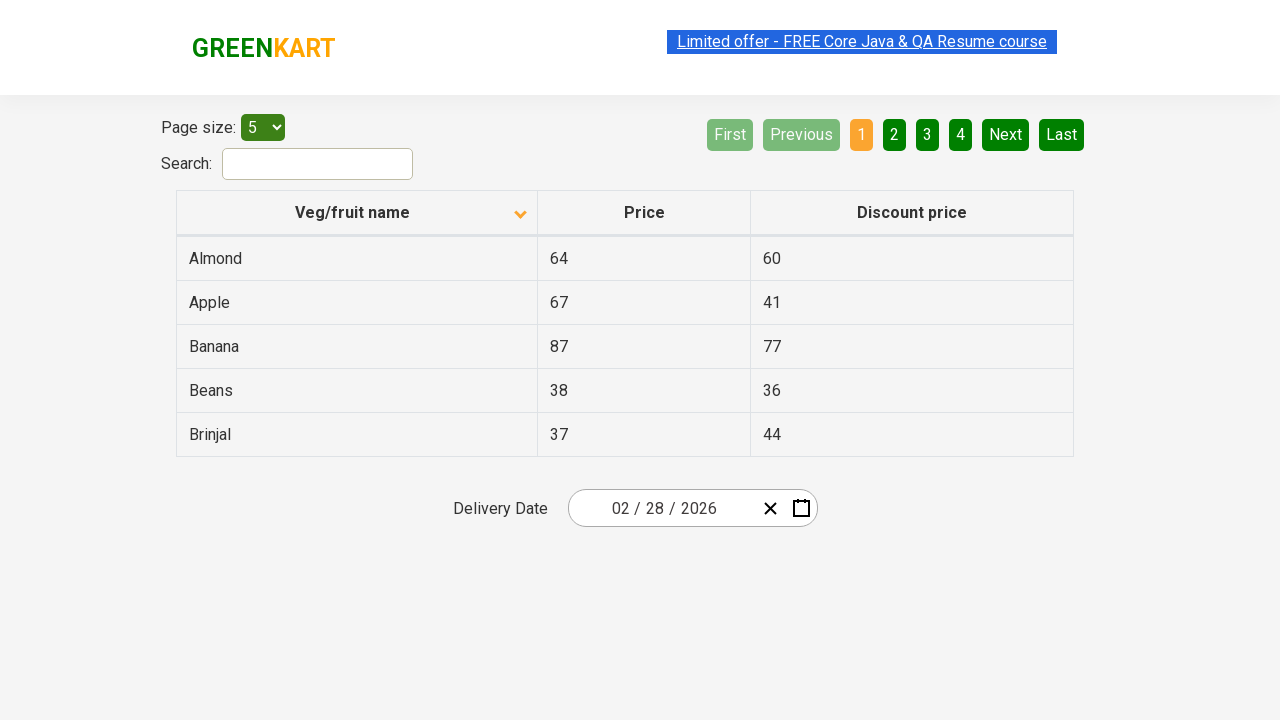

Clicked Next button to navigate to page 2 at (1006, 134) on [aria-label='Next']
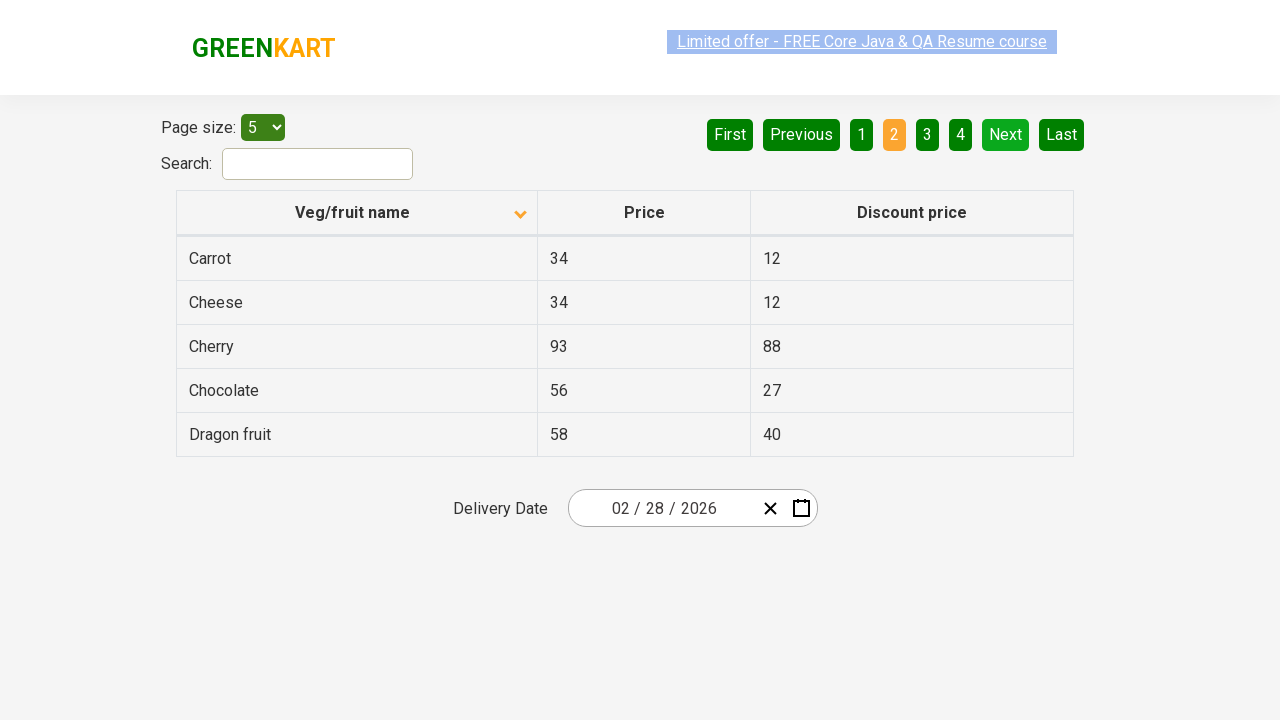

Waited for page transition to complete
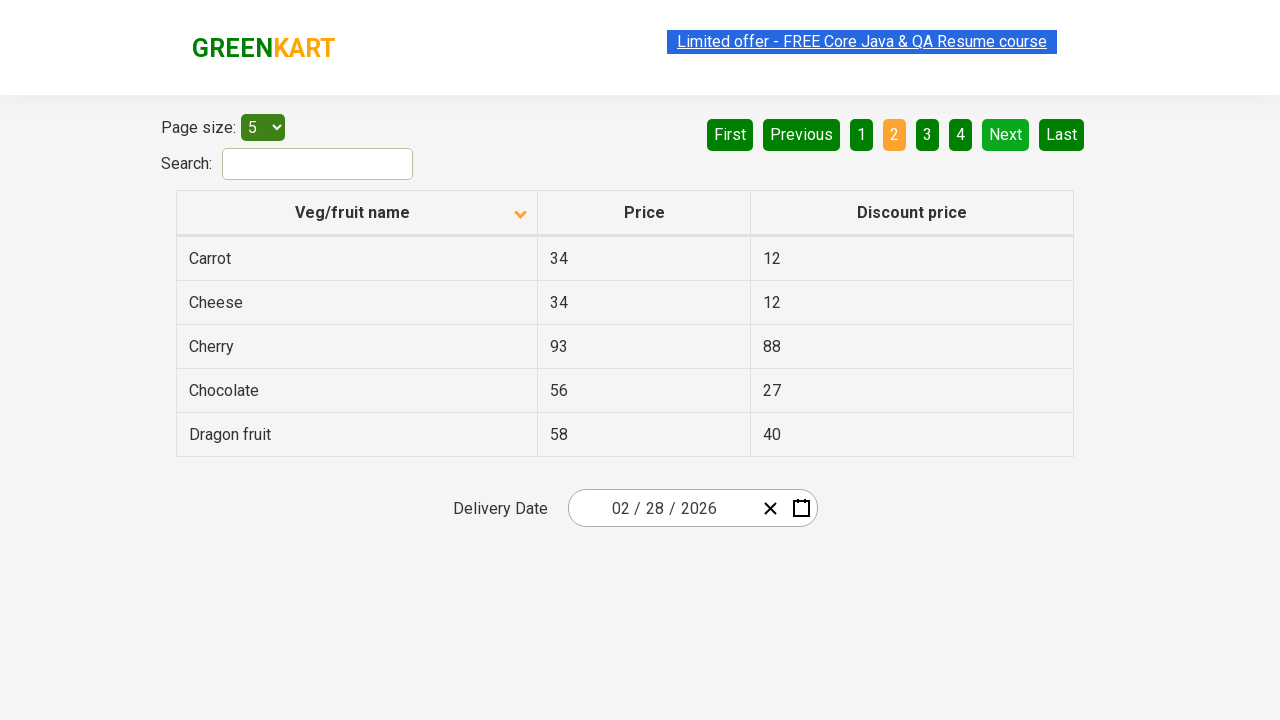

Clicked Next button to navigate to page 3 at (1006, 134) on [aria-label='Next']
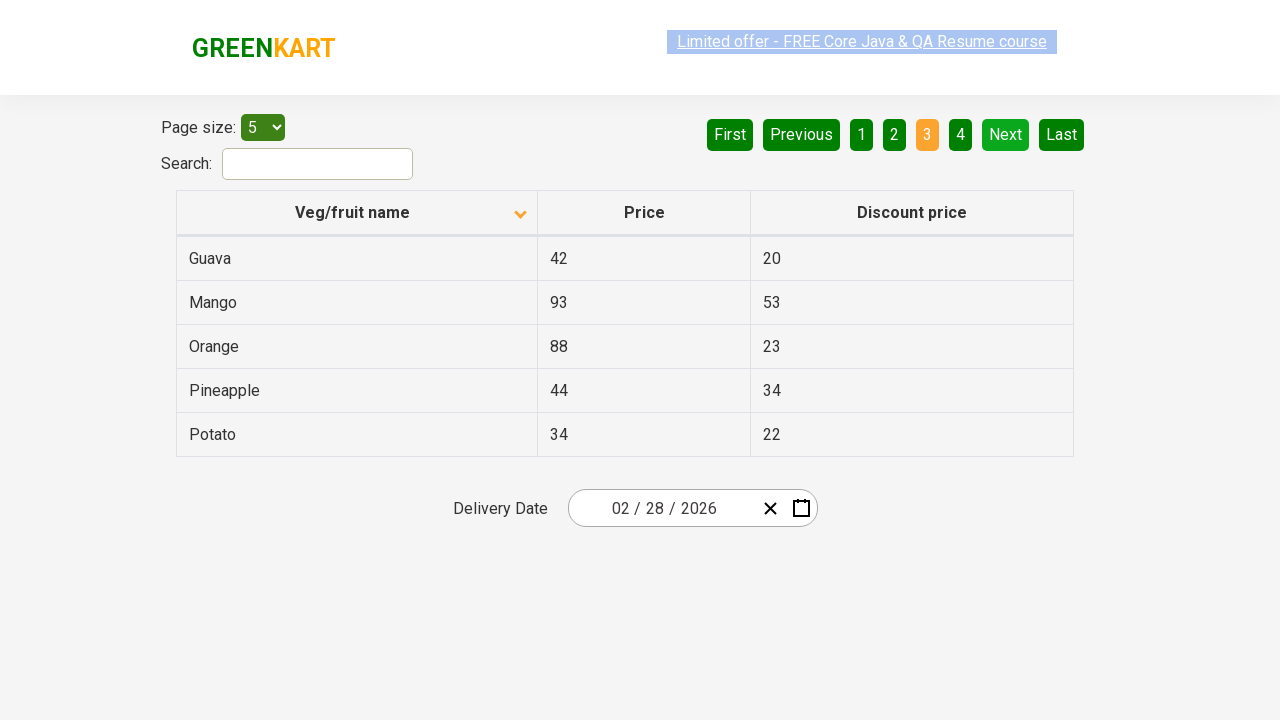

Waited for page transition to complete
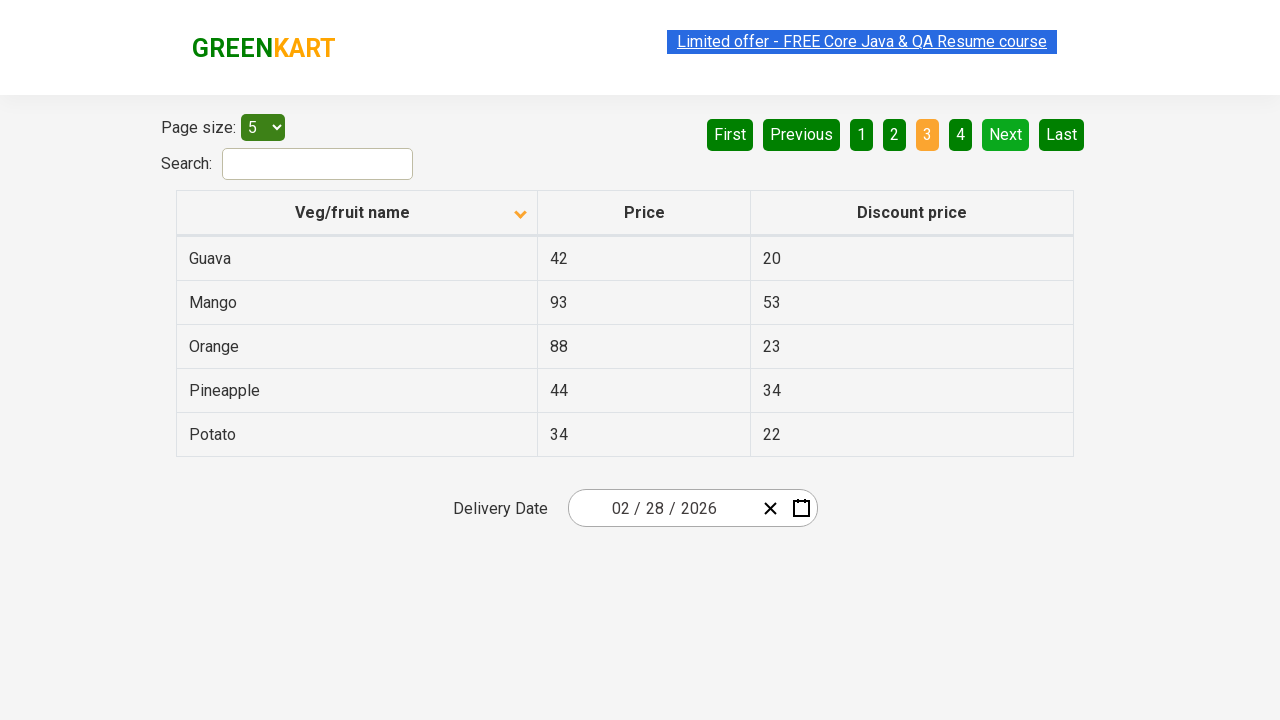

Clicked Next button to navigate to page 4 at (1006, 134) on [aria-label='Next']
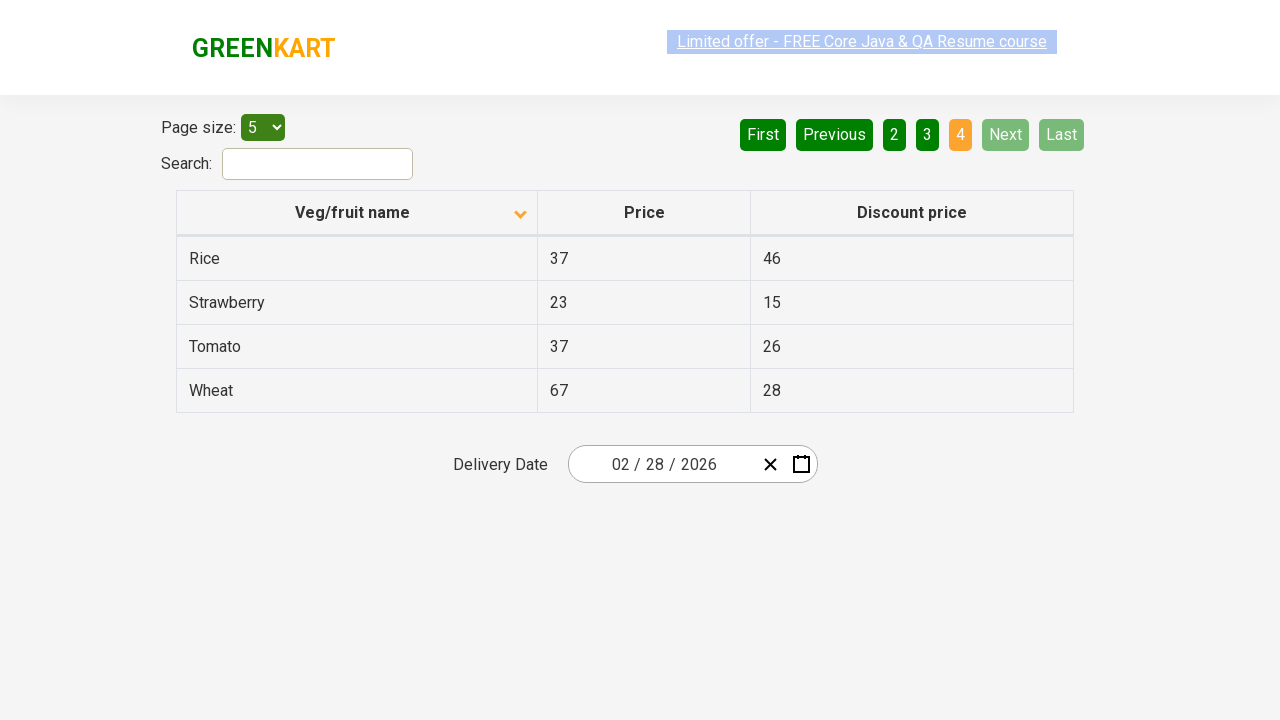

Waited for page transition to complete
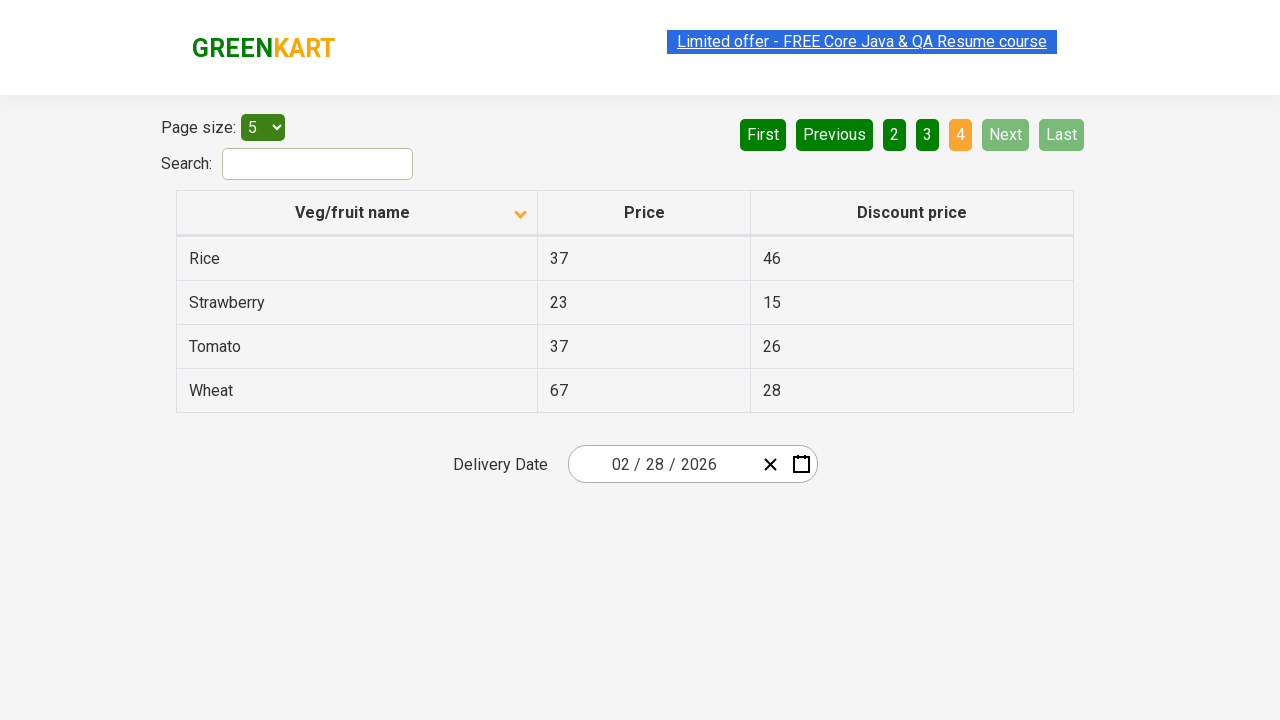

Found Rice item in the table and clicked on it at (357, 258) on xpath=//tr/td[1][contains(text(), 'Rice')]
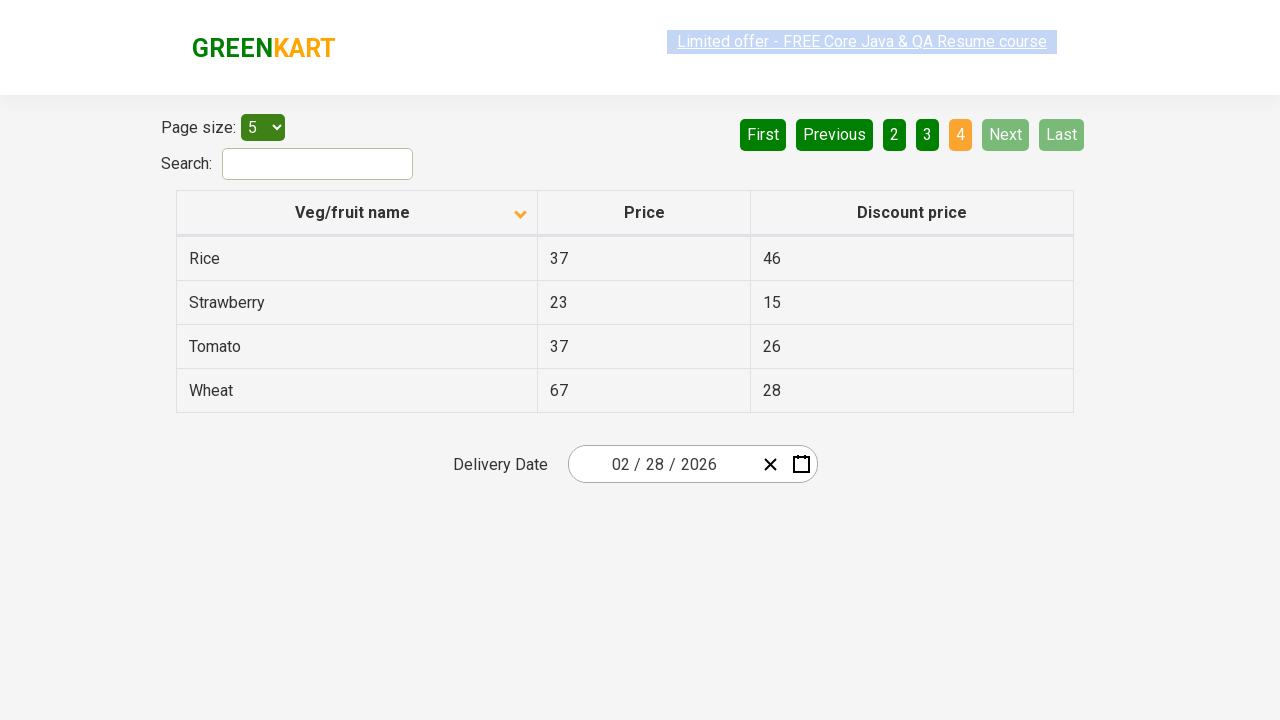

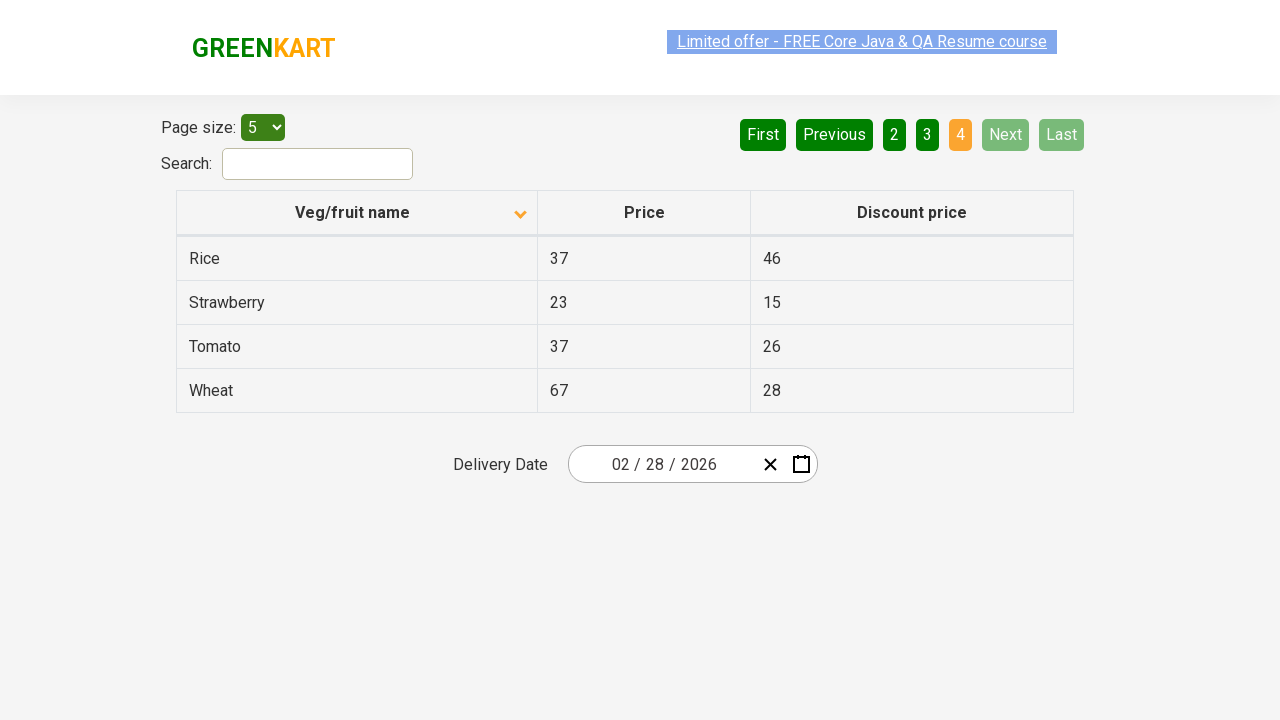